Tests multi-level dropdown menu navigation by hovering over menu items in sequence to reveal nested submenus

Starting URL: https://vins-udemy.s3.amazonaws.com/java/html/drop-down.html

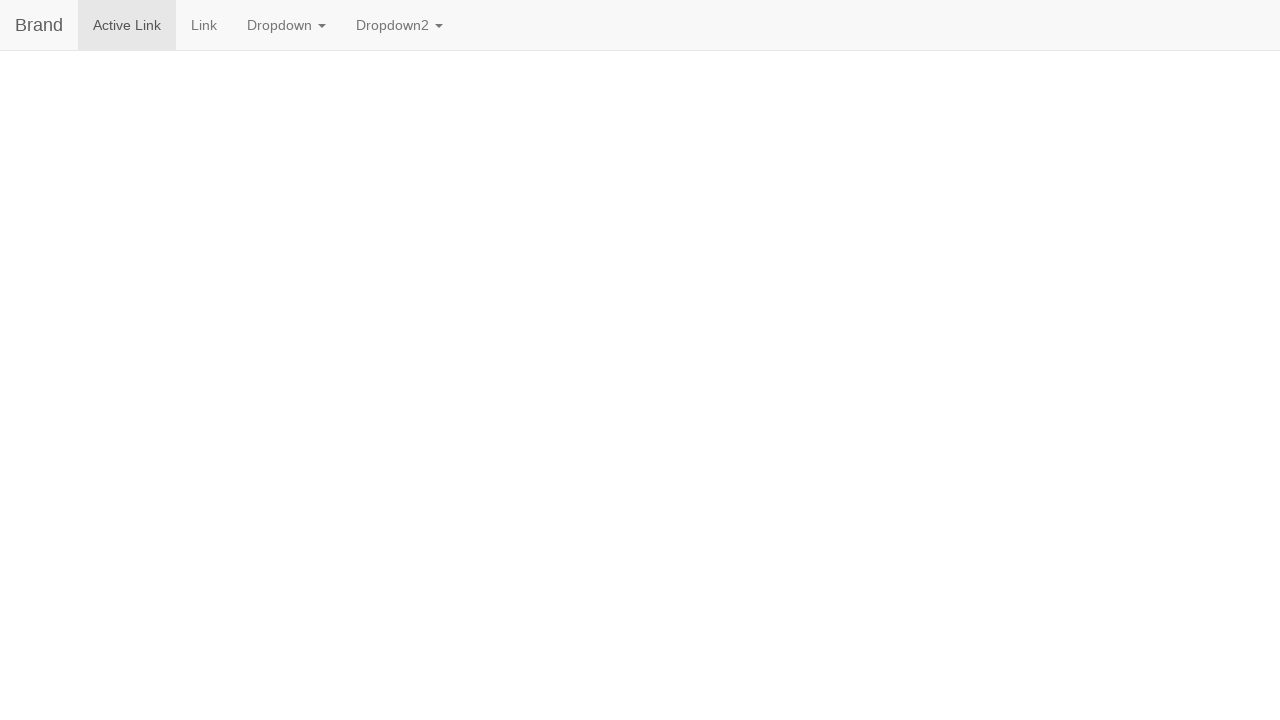

Navigated to dropdown menu test page
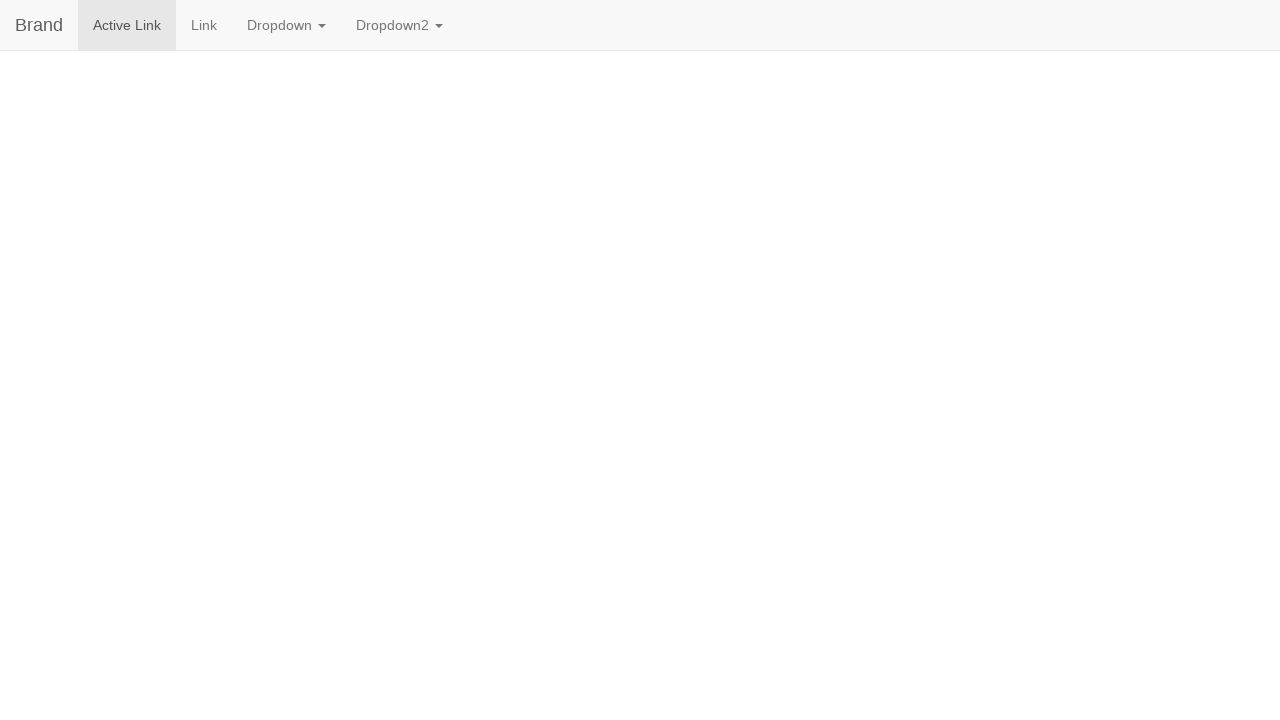

Hovered over 'Dropdown' menu item to reveal first level submenu at (286, 25) on text=Dropdown
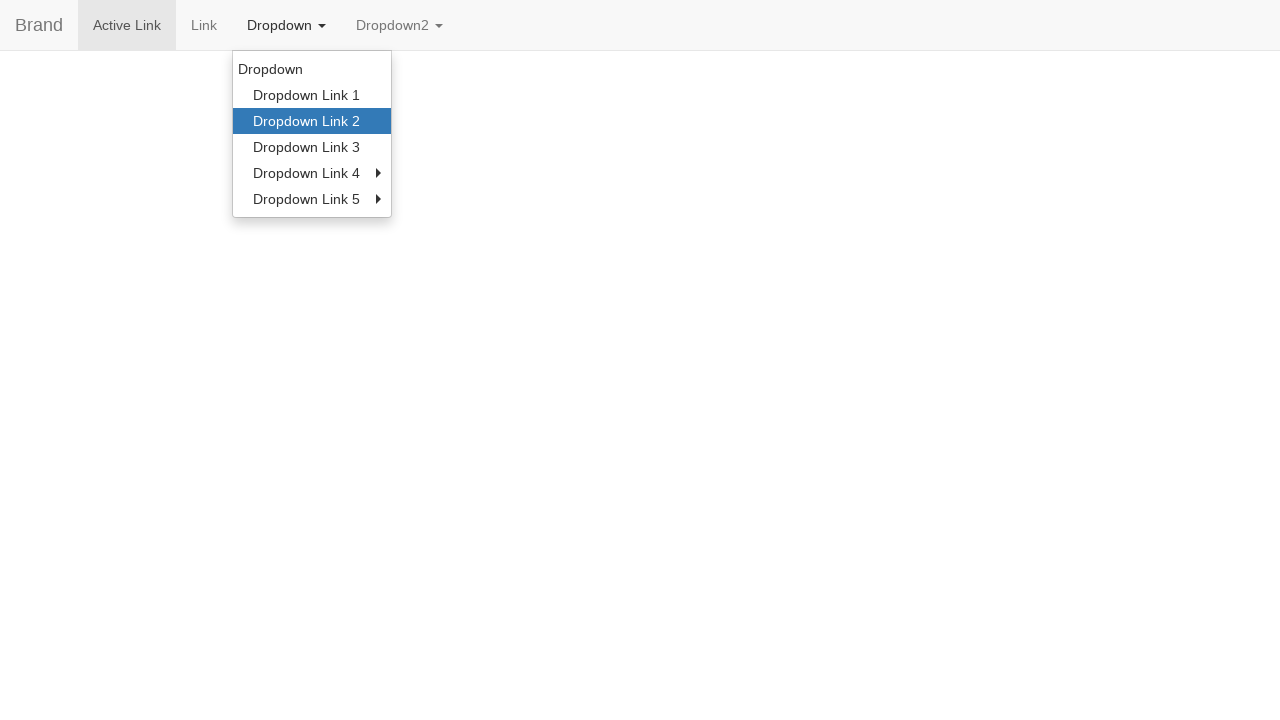

Hovered over 'Dropdown Link 1' in the revealed submenu at (312, 95) on text=Dropdown Link 1
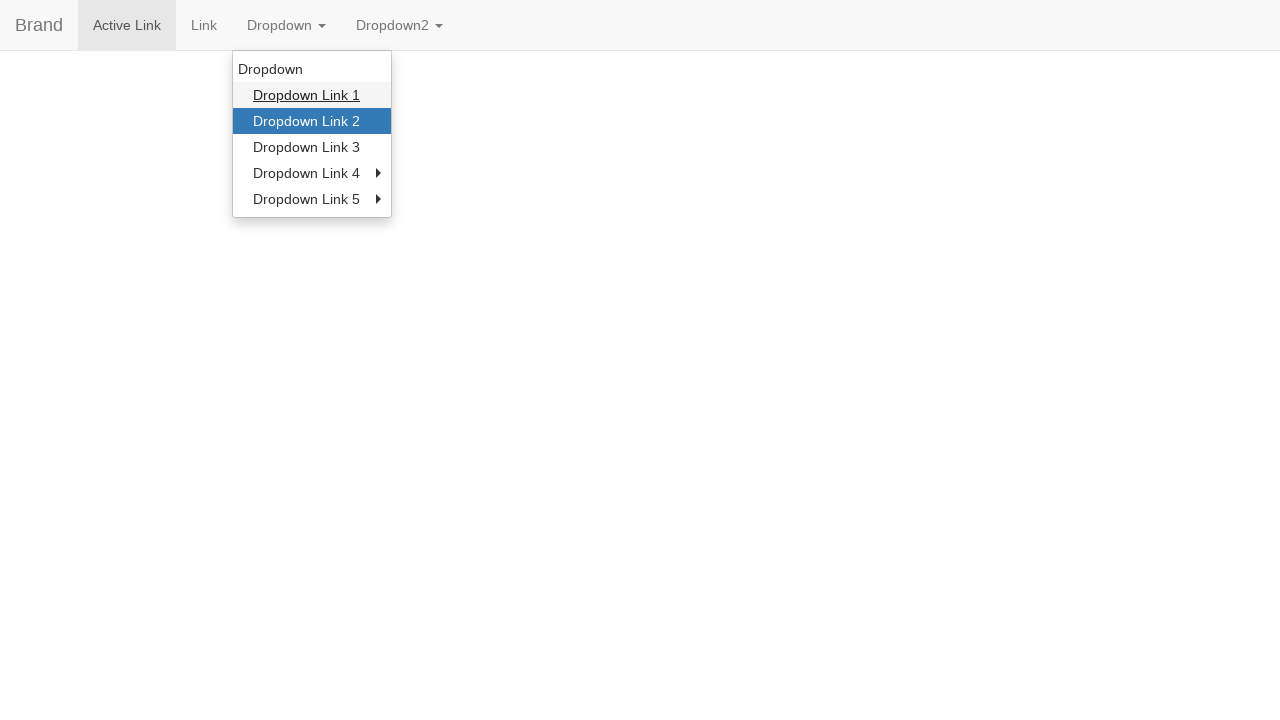

Hovered over 'Dropdown' menu item again to reveal submenu at (286, 25) on text=Dropdown
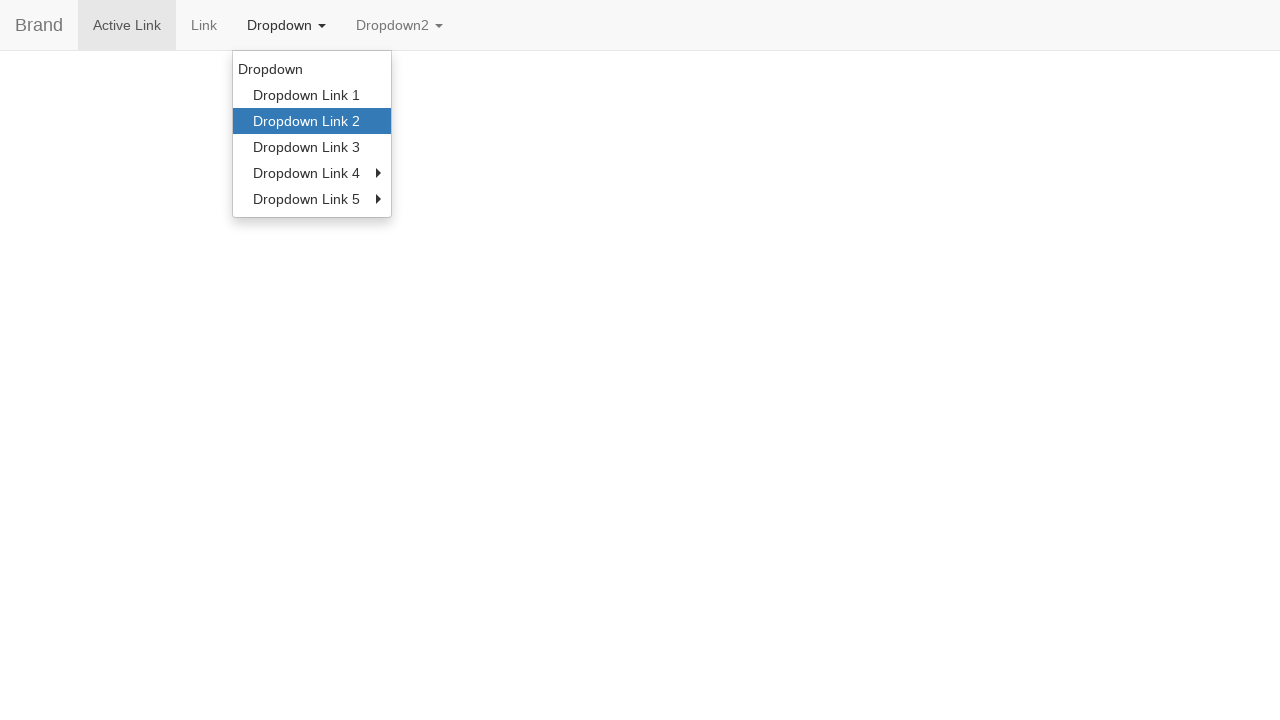

Hovered over 'Dropdown Link 5' to reveal second level submenu at (312, 199) on text=Dropdown Link 5
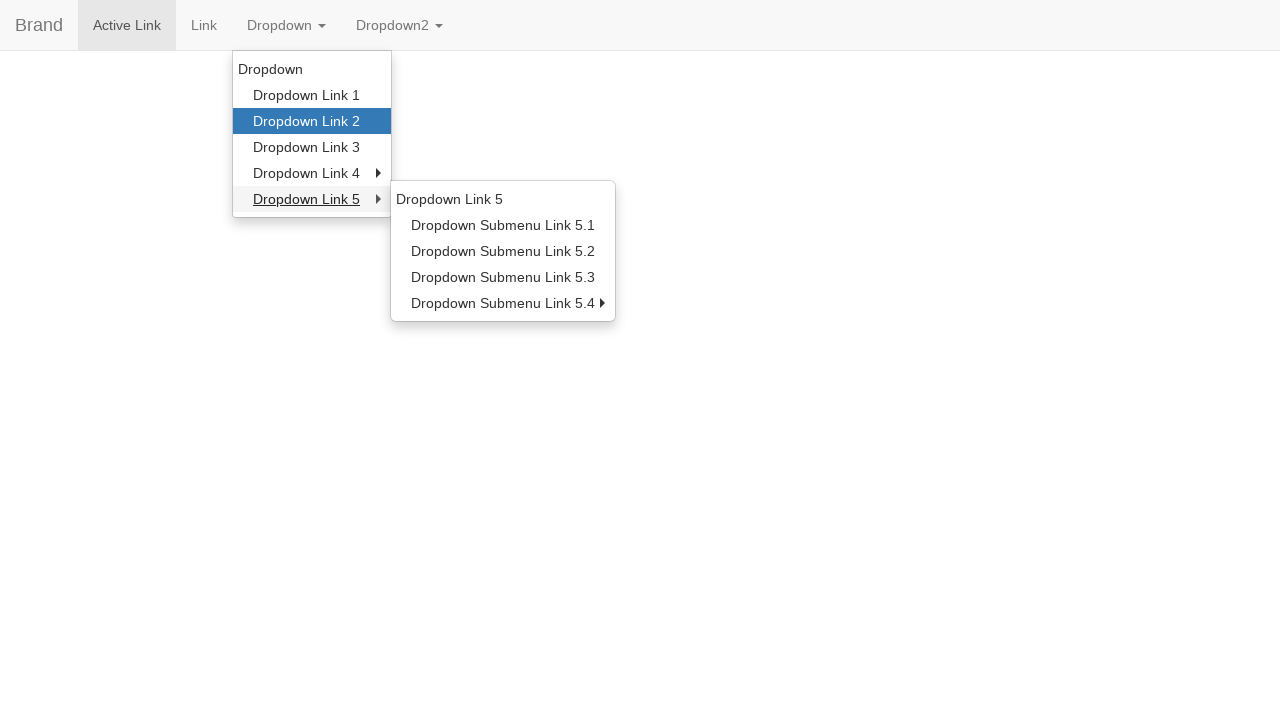

Hovered over 'Dropdown Submenu Link 5.1' in the nested submenu at (503, 225) on text=Dropdown Submenu Link 5.1
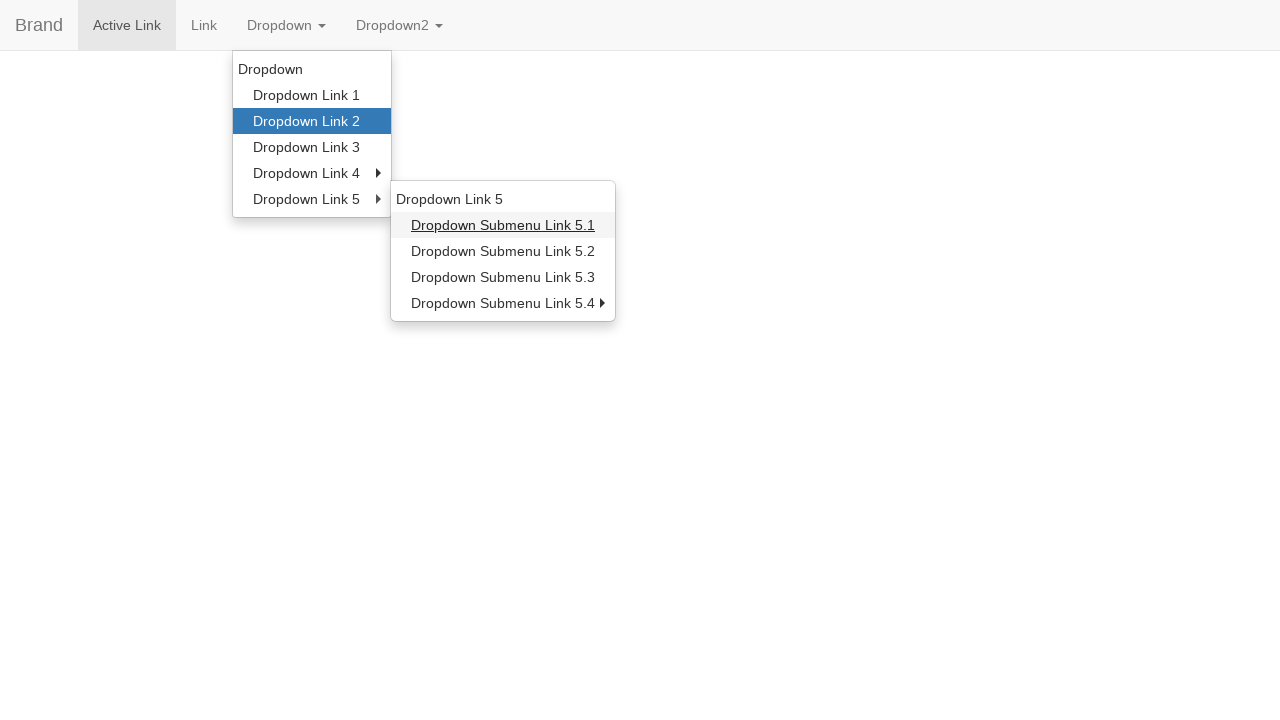

Hovered over 'Dropdown' menu item to begin third dropdown path at (286, 25) on text=Dropdown
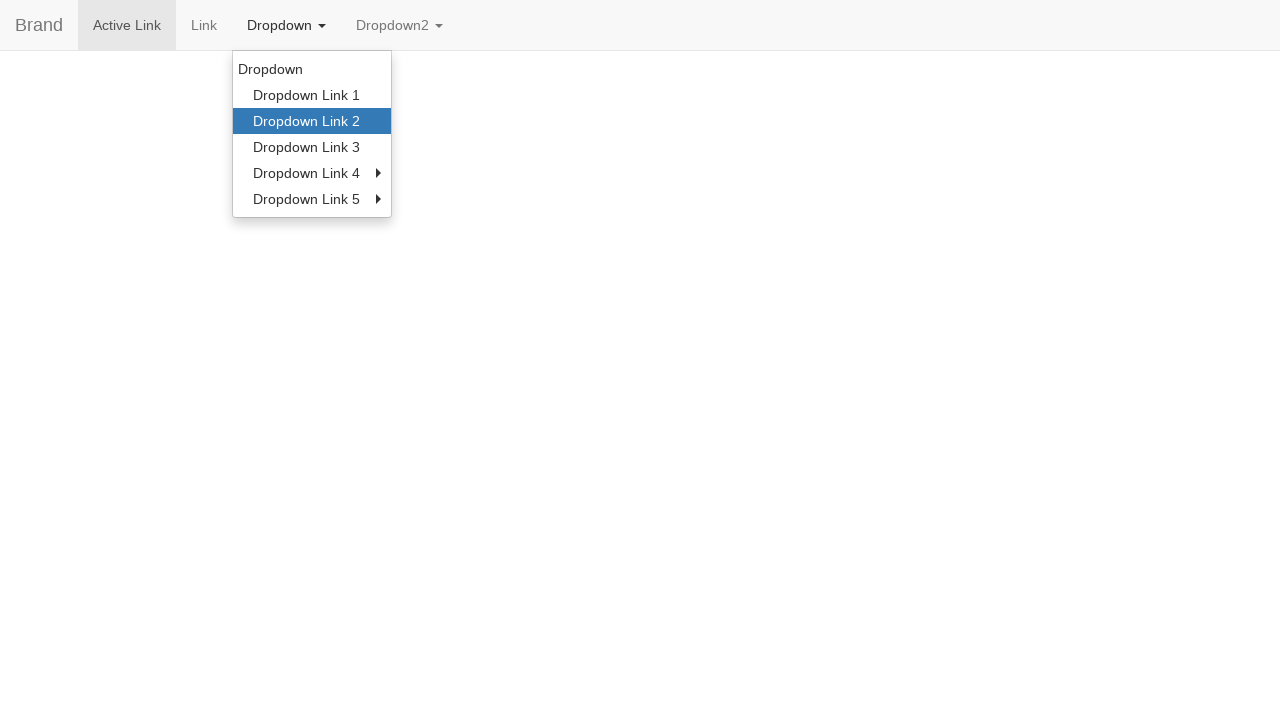

Hovered over 'Dropdown Link 5' to reveal second level submenu again at (312, 199) on text=Dropdown Link 5
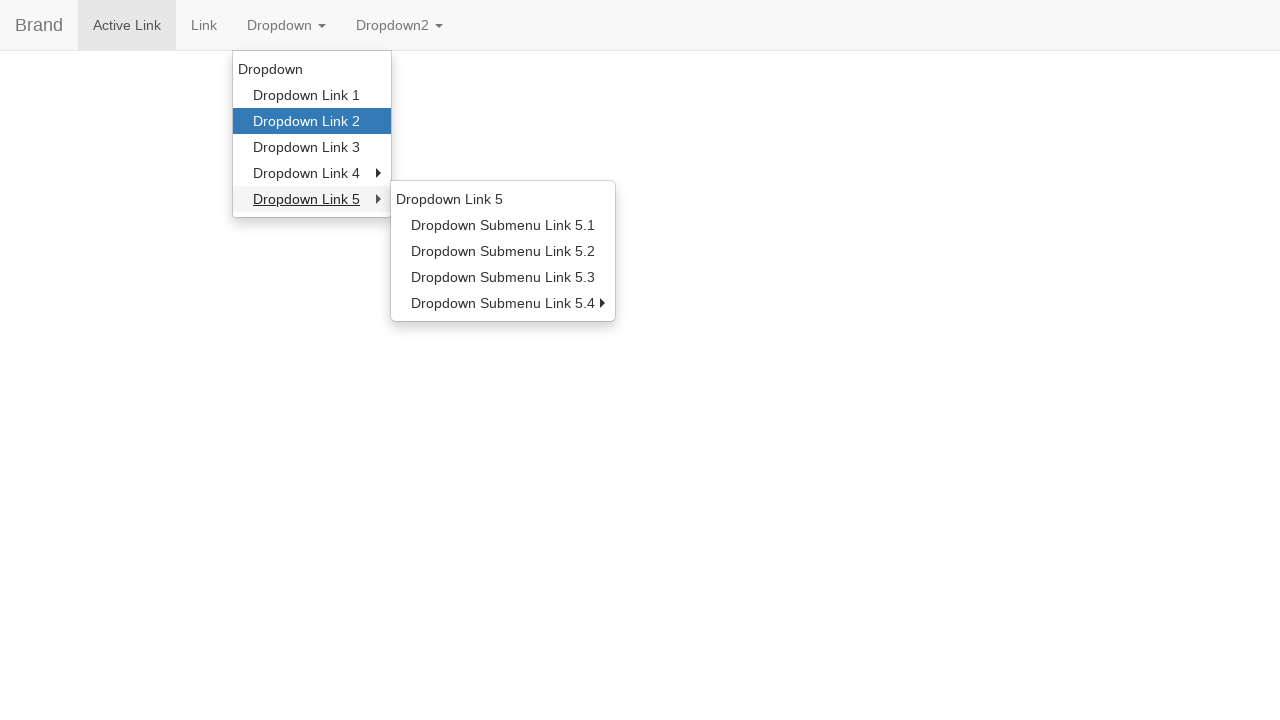

Hovered over 'Dropdown Submenu Link 5.4' to reveal third level submenu at (503, 303) on text=Dropdown Submenu Link 5.4
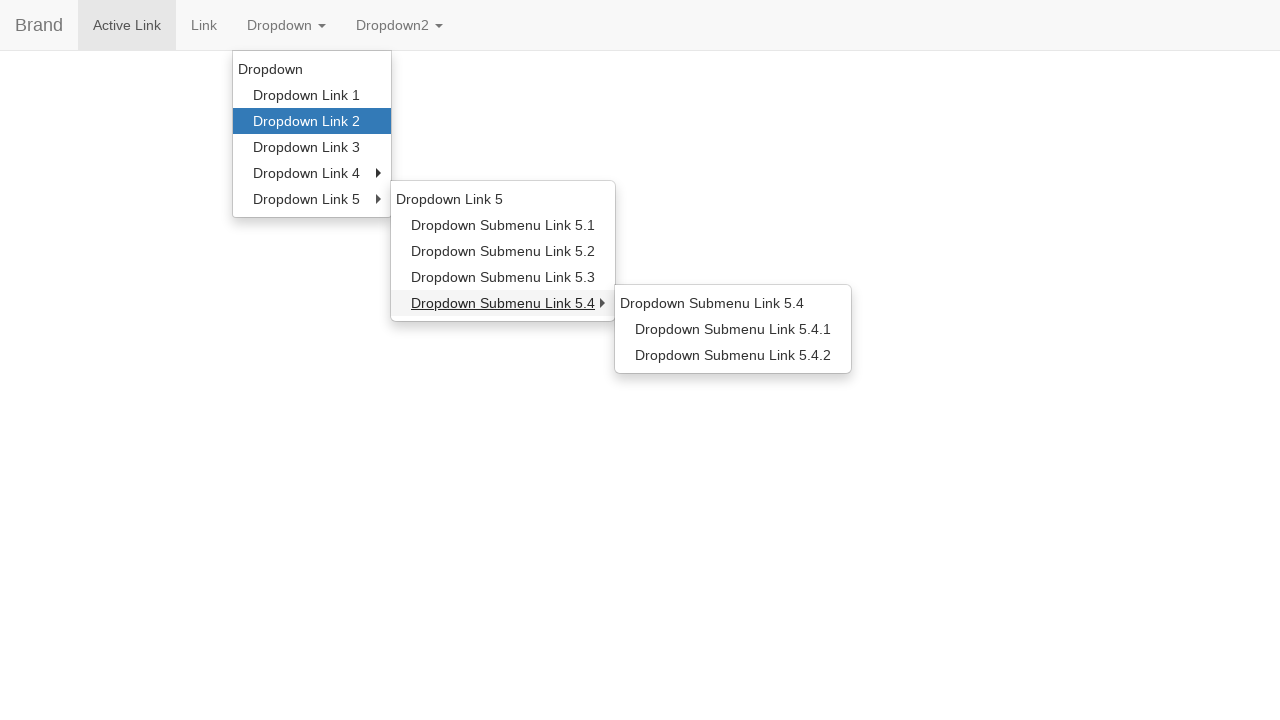

Hovered over 'Dropdown Submenu Link 5.4.2' in the deepest level submenu at (733, 355) on text=Dropdown Submenu Link 5.4.2
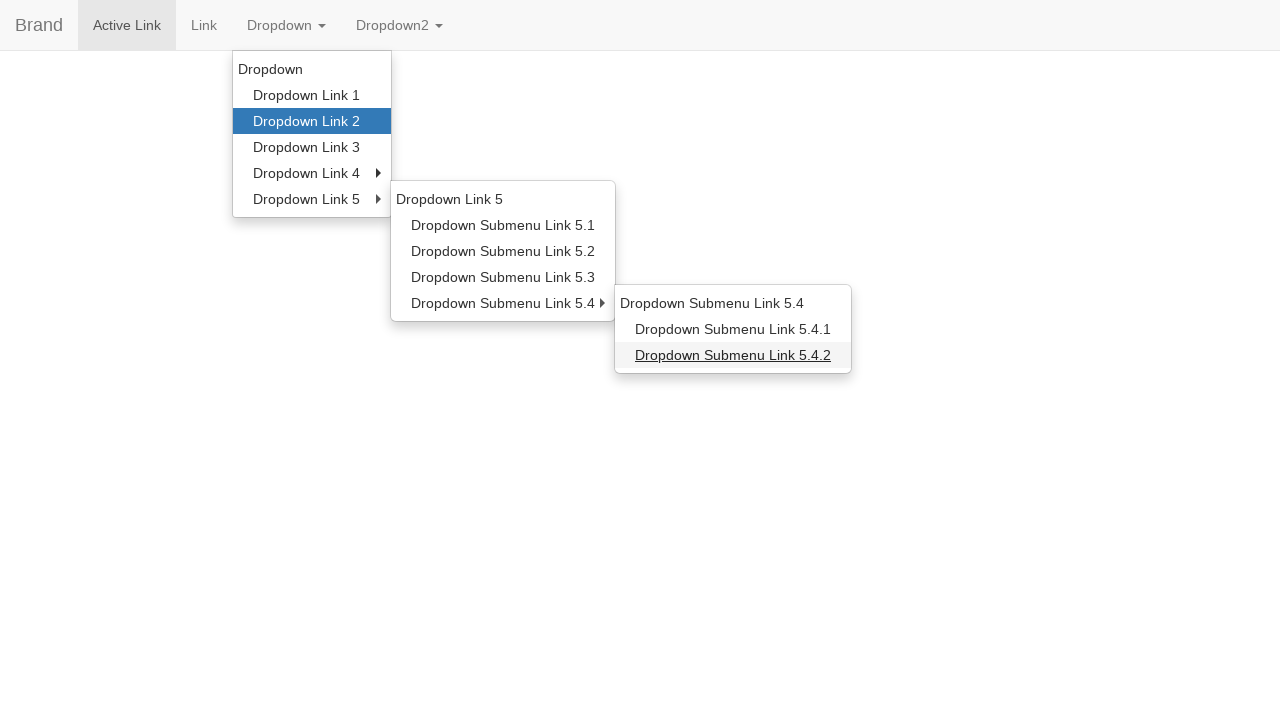

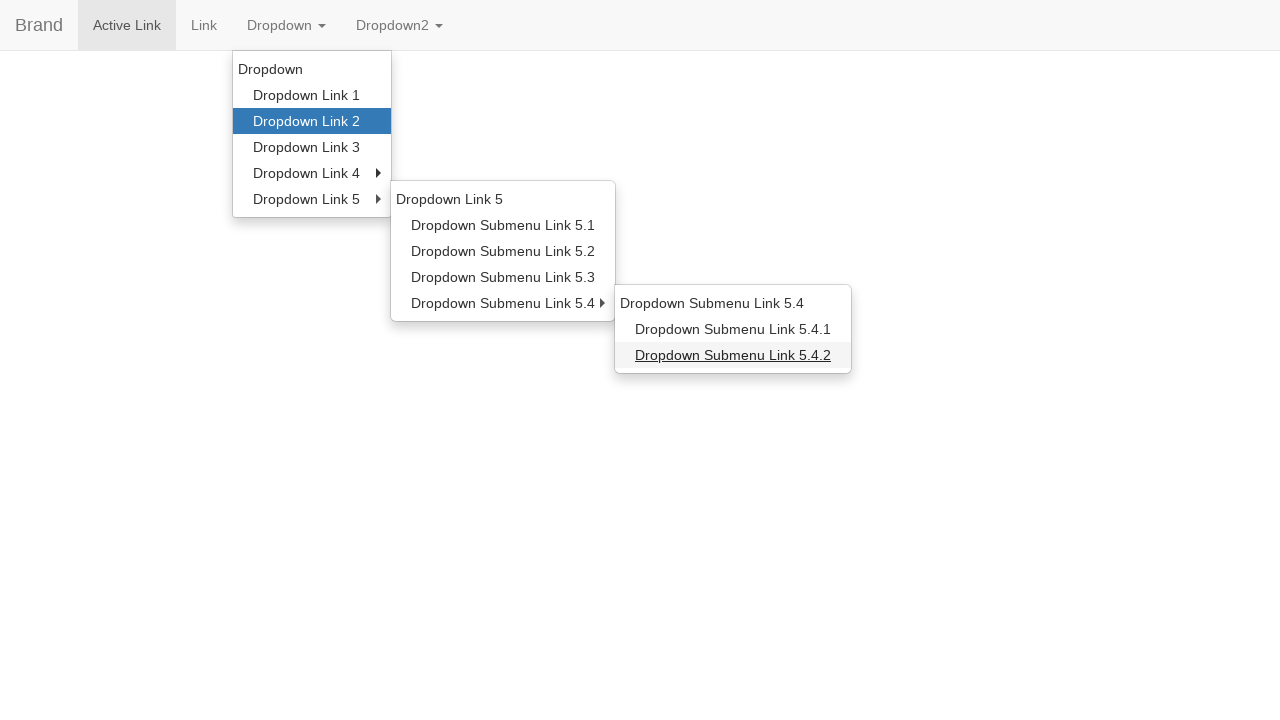